Opens a message window, reads the text content from it, then closes both windows

Starting URL: https://demoqa.com/browser-windows

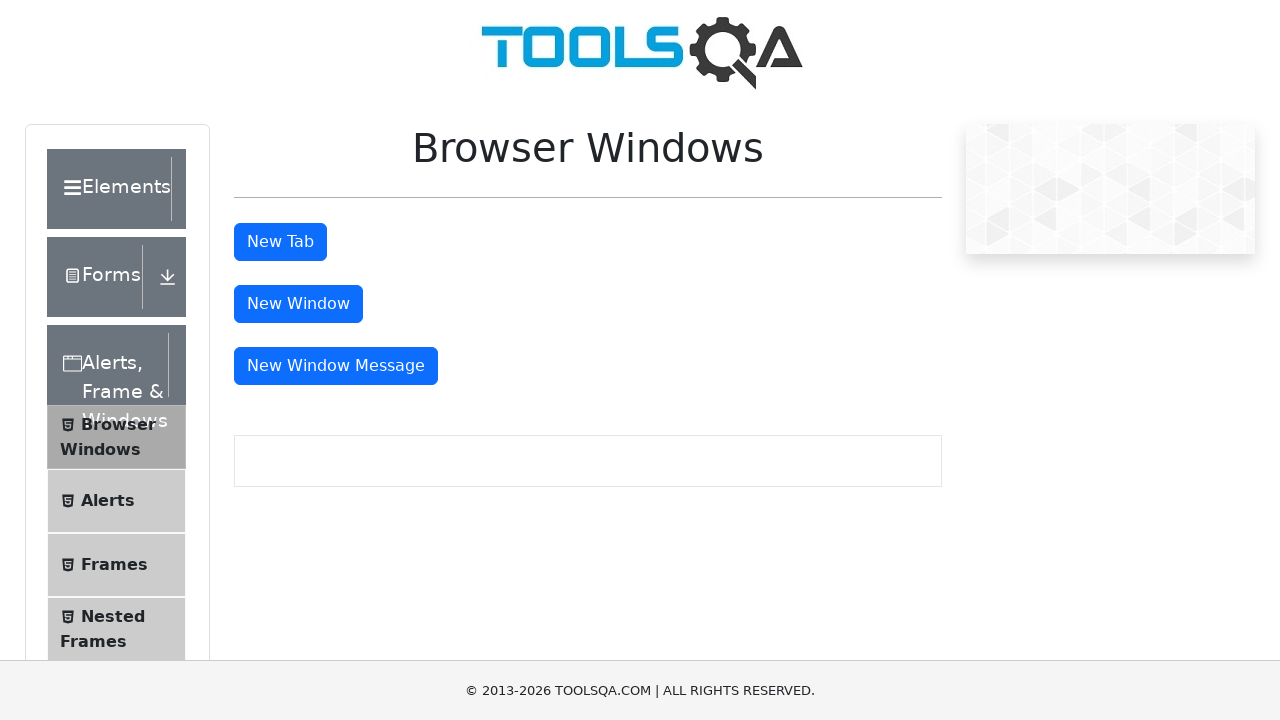

Clicked message window button to open new window at (336, 366) on #messageWindowButton
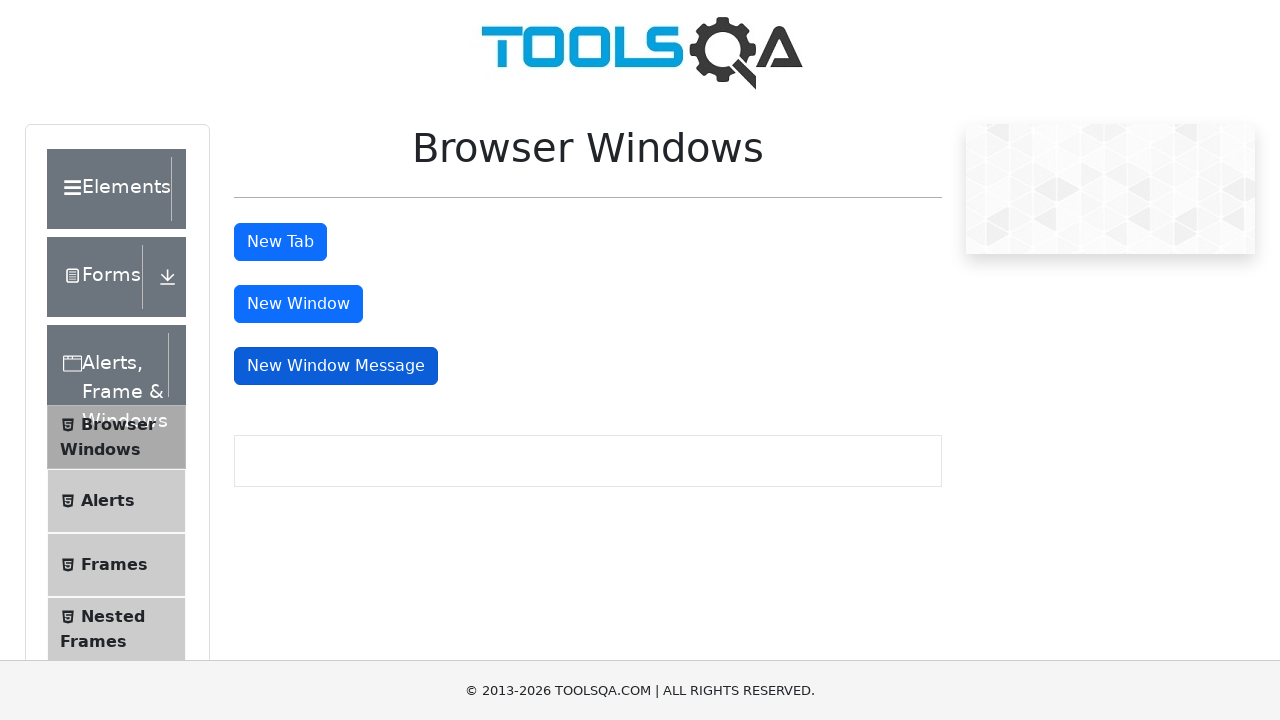

Retrieved all open pages from context
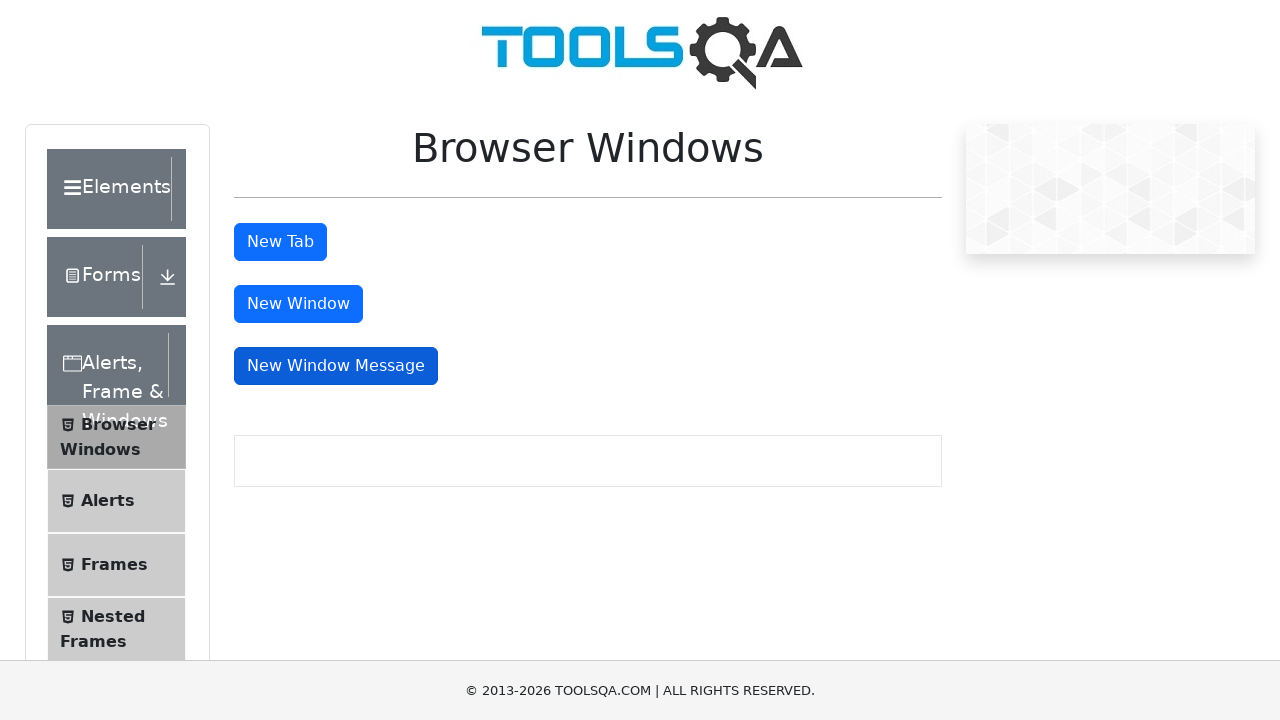

Selected the newly opened message window
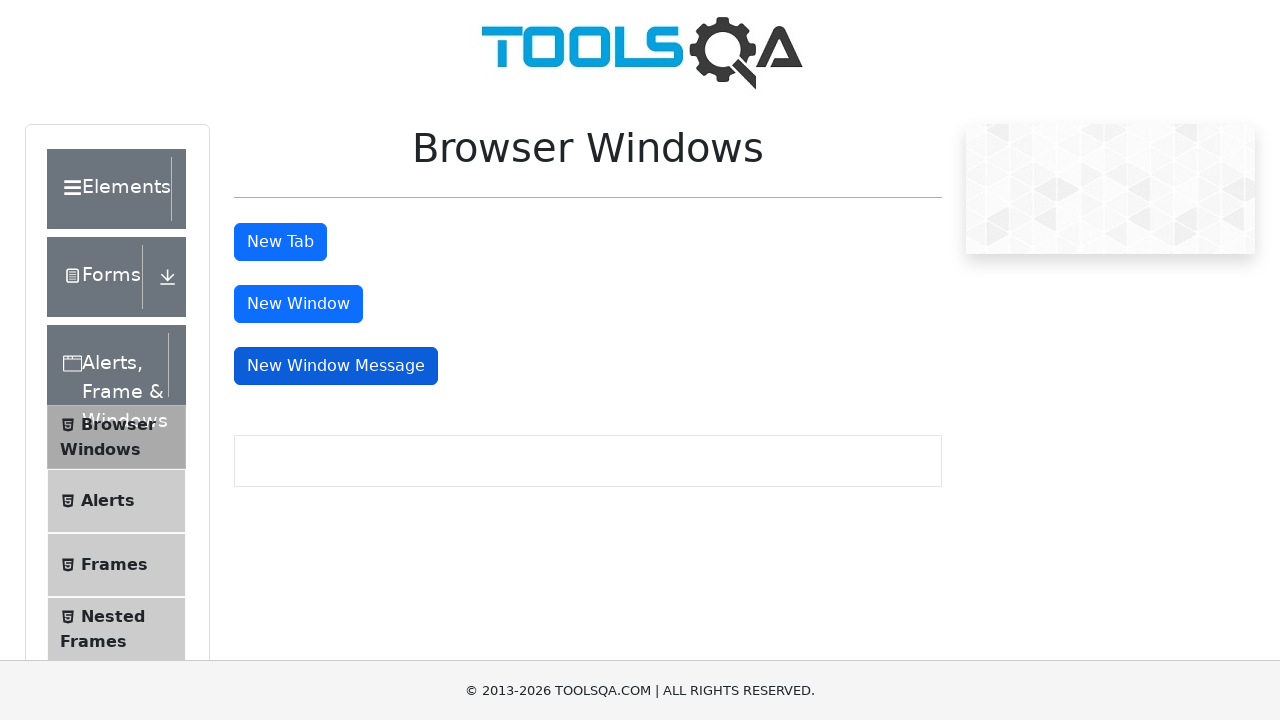

Waited for message window to fully load
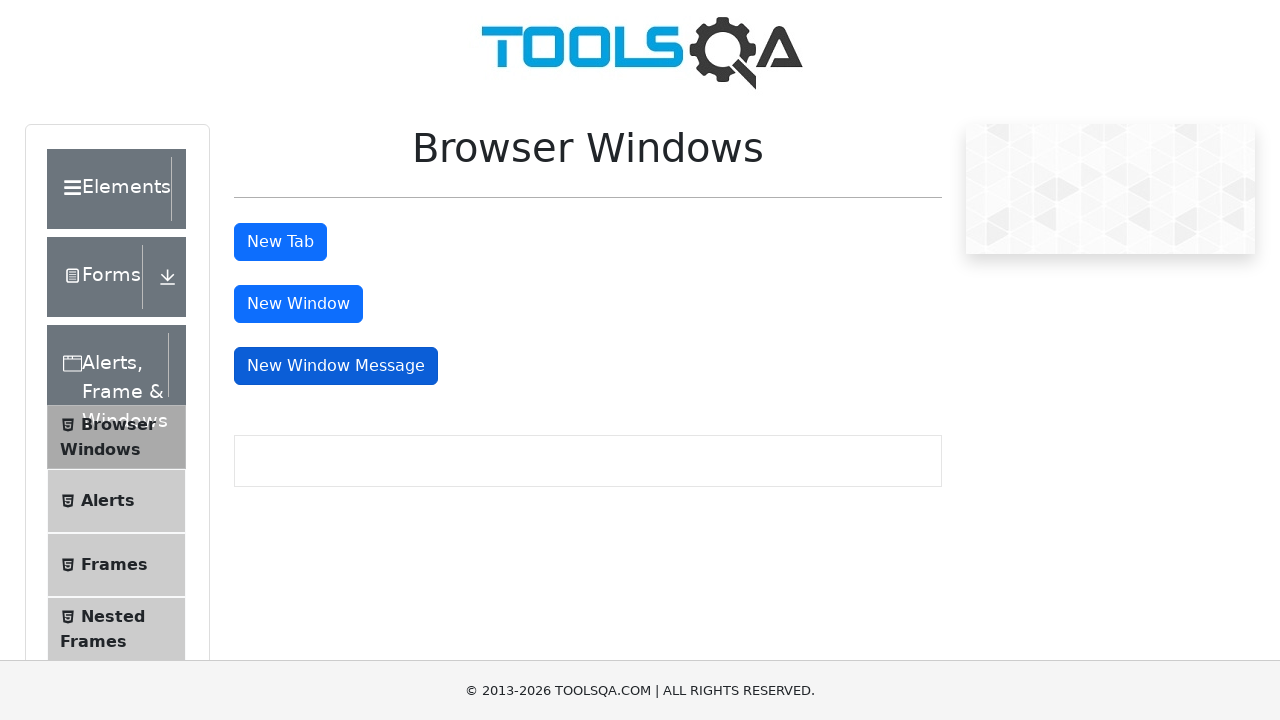

Retrieved message text from window: Knowledge increases by sharing but not by saving. Please share this website with your friends and in your organization.
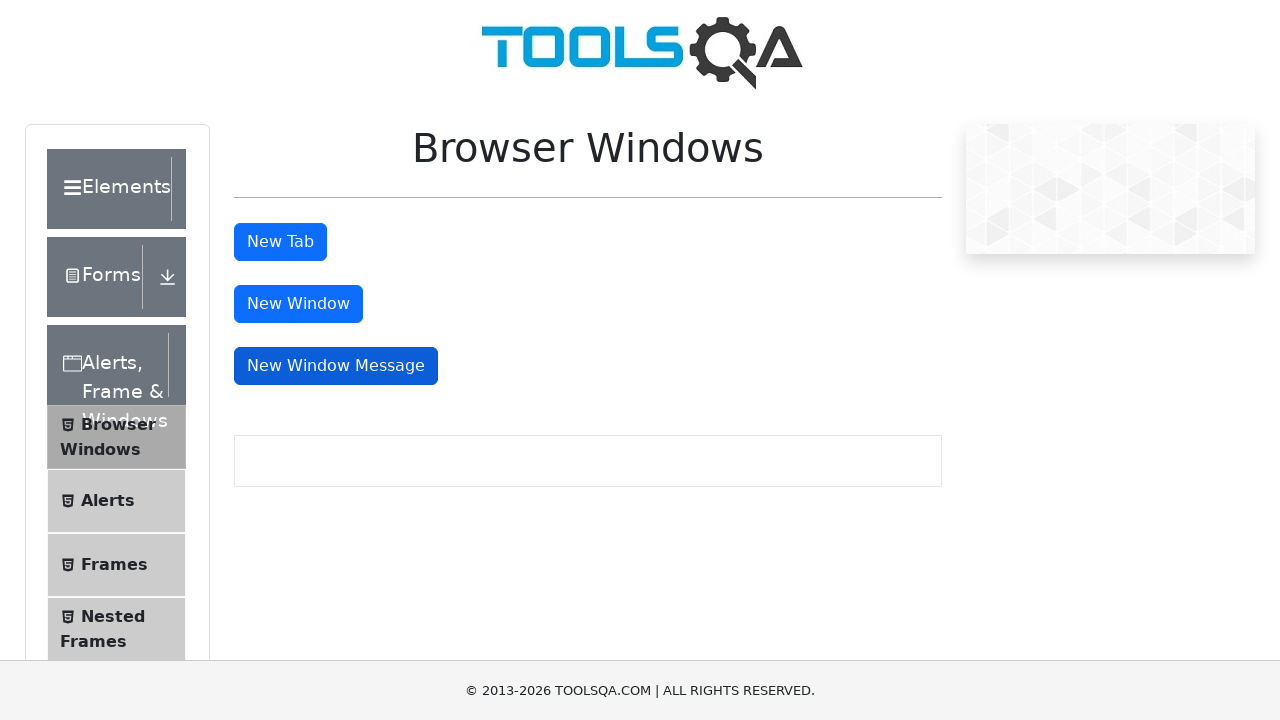

Closed the message window
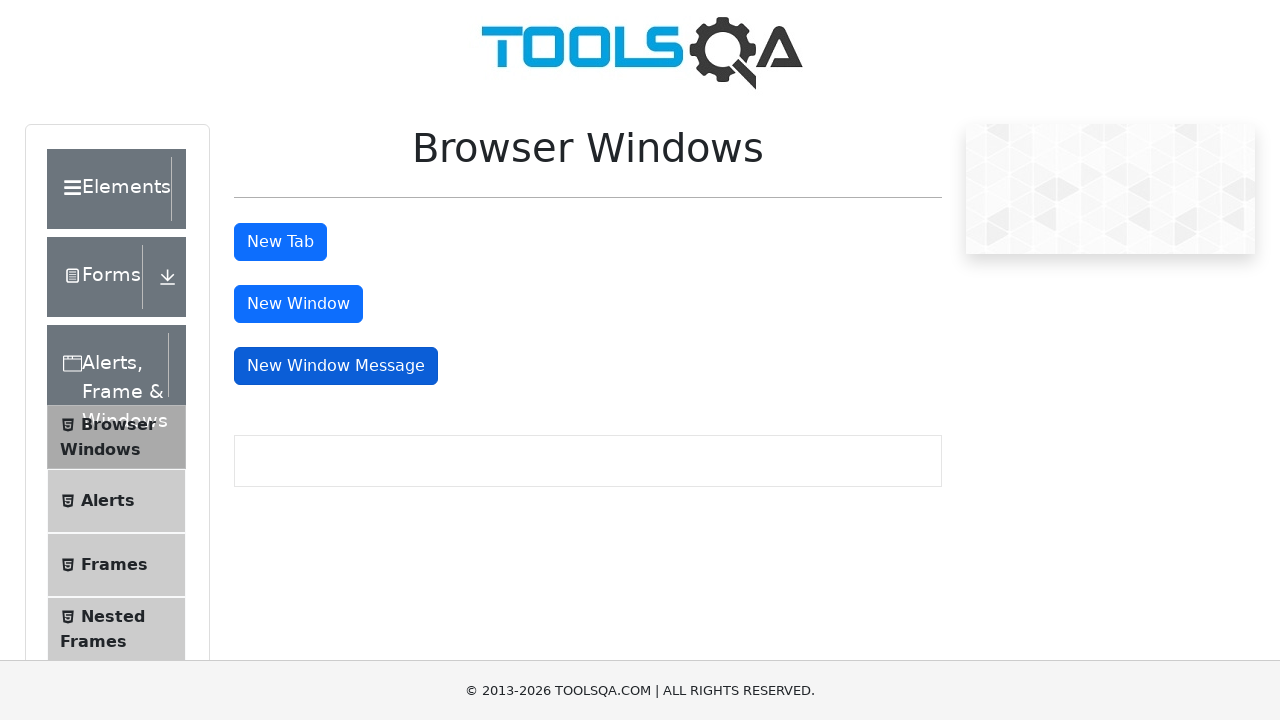

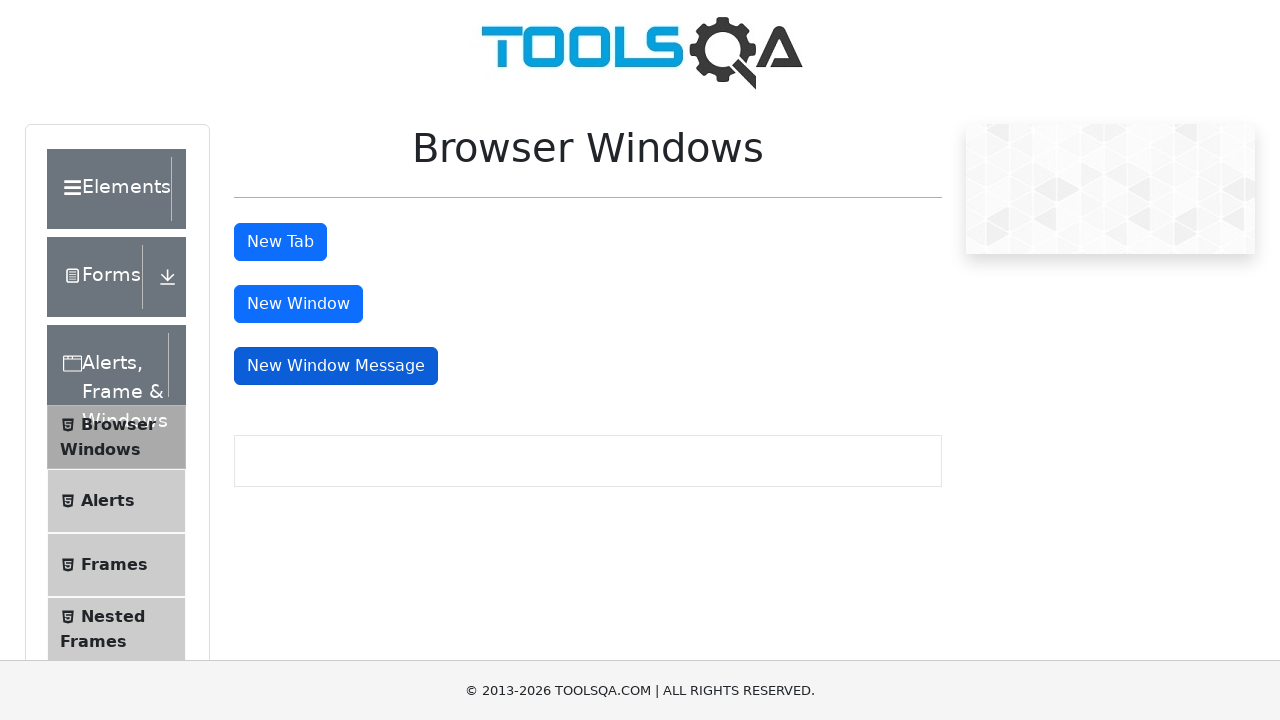